Navigates to a blog page and clicks on a link to open a popup window

Starting URL: https://omayo.blogspot.com/

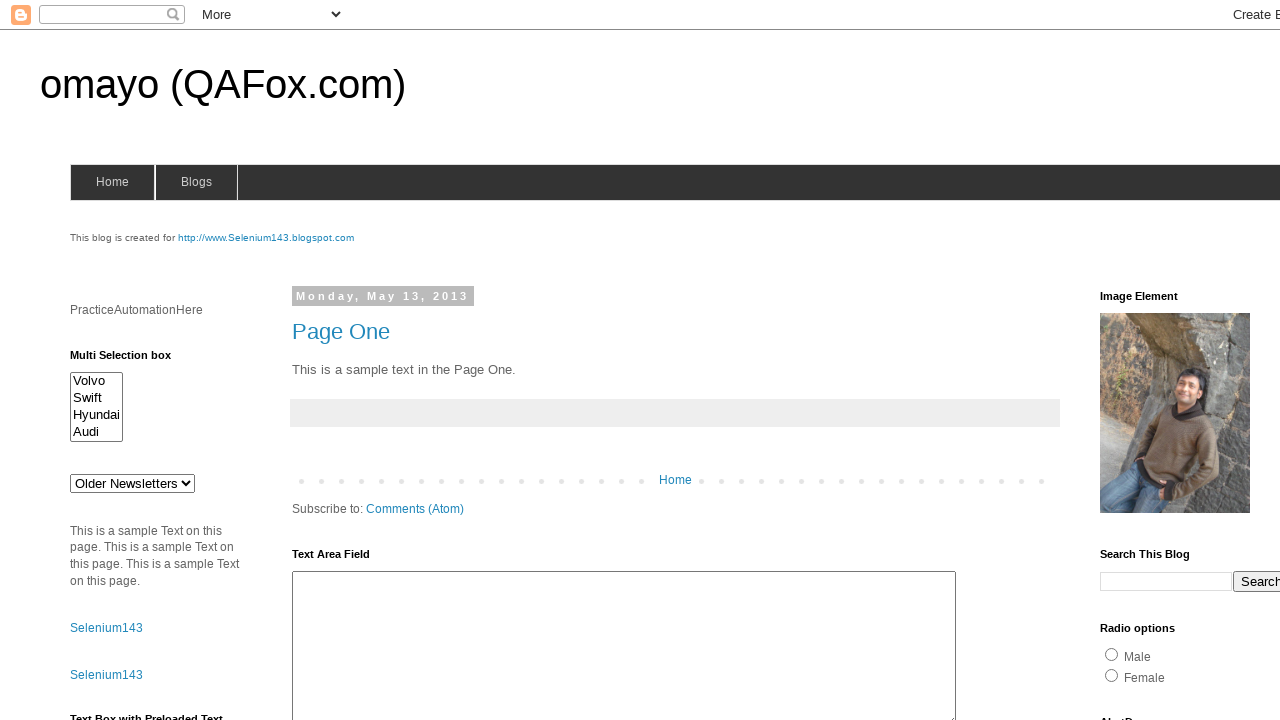

Navigated to blog page at https://omayo.blogspot.com/
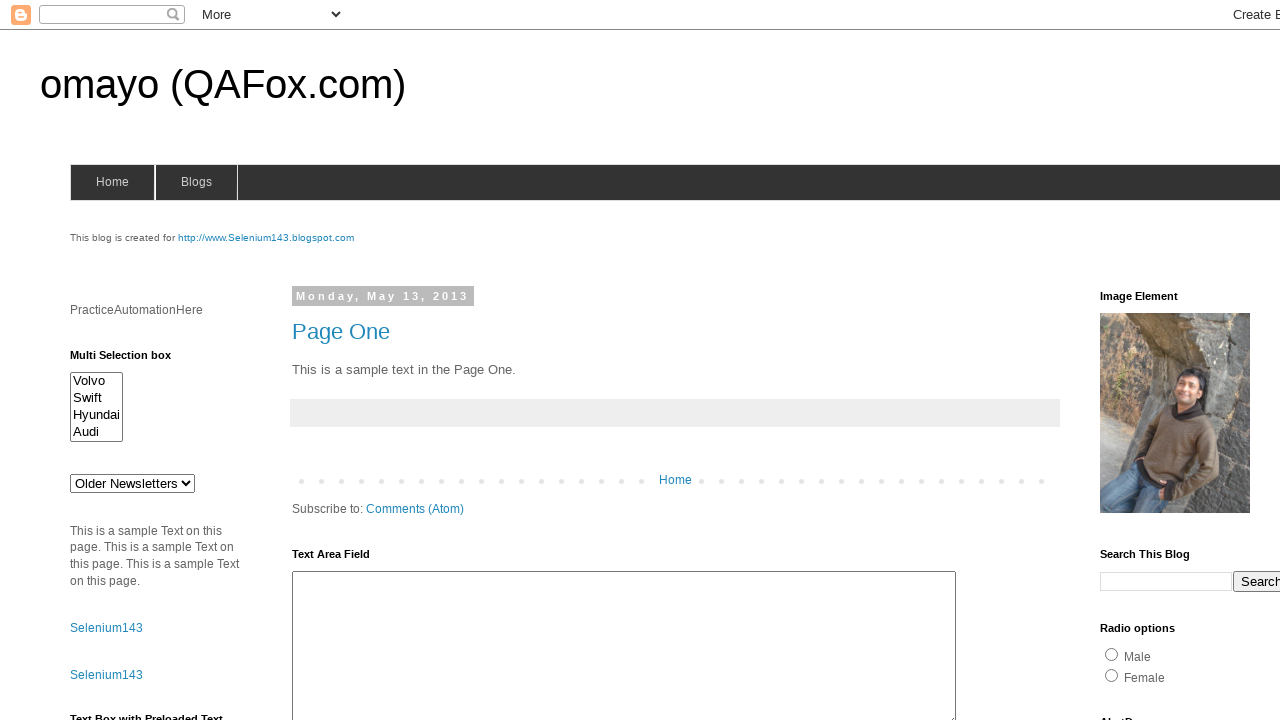

Clicked on 'Open a popup window' link at (132, 360) on text=Open a popup window
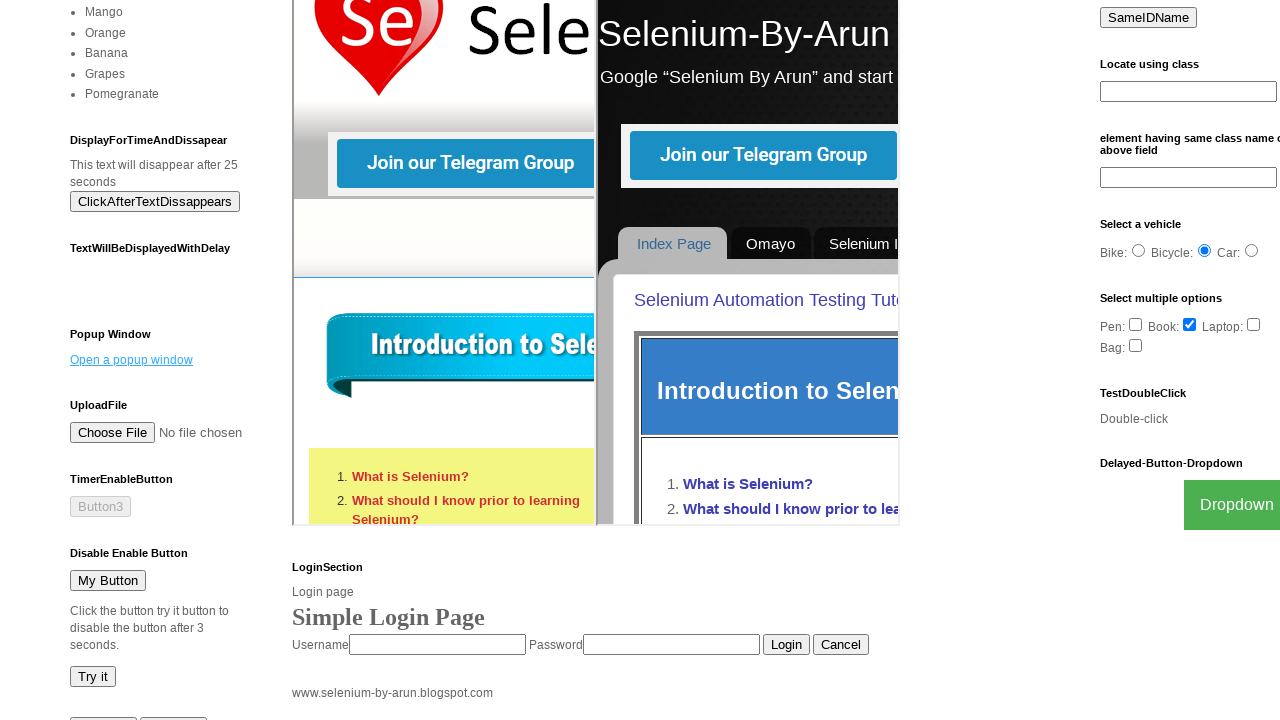

Waited 2 seconds for popup window to open
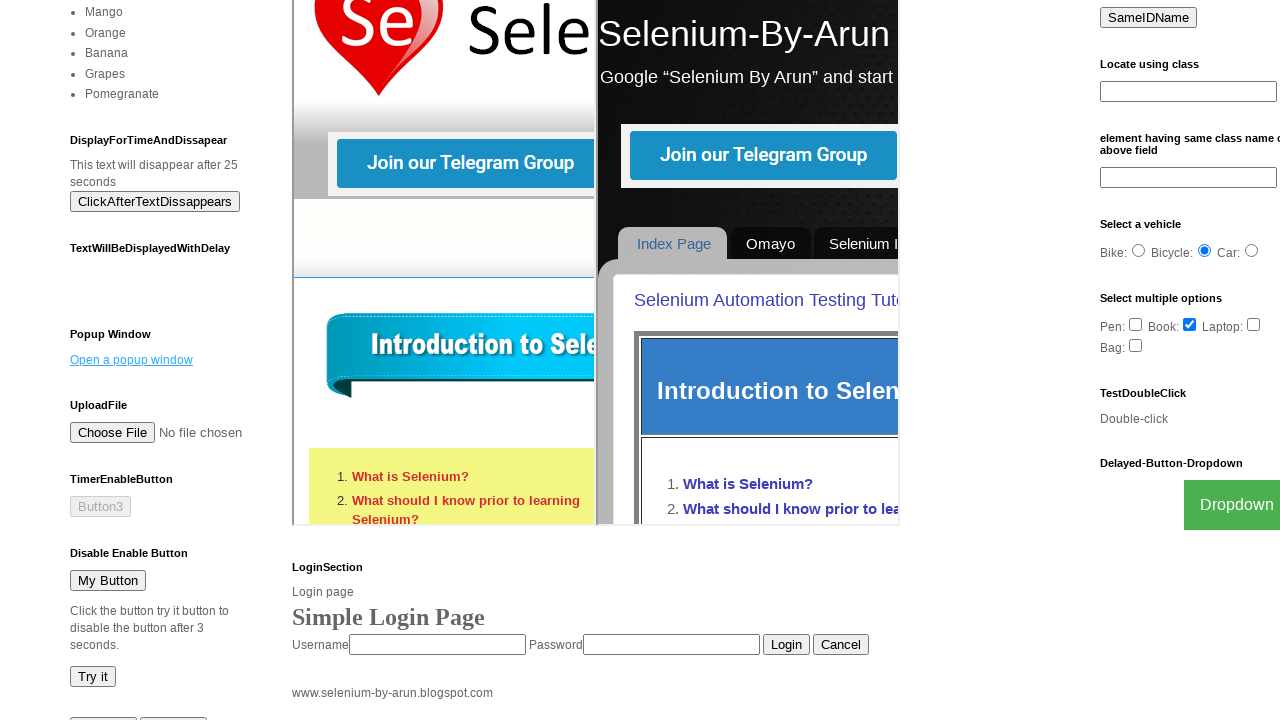

Retrieved all open pages/windows: 2 page(s) found
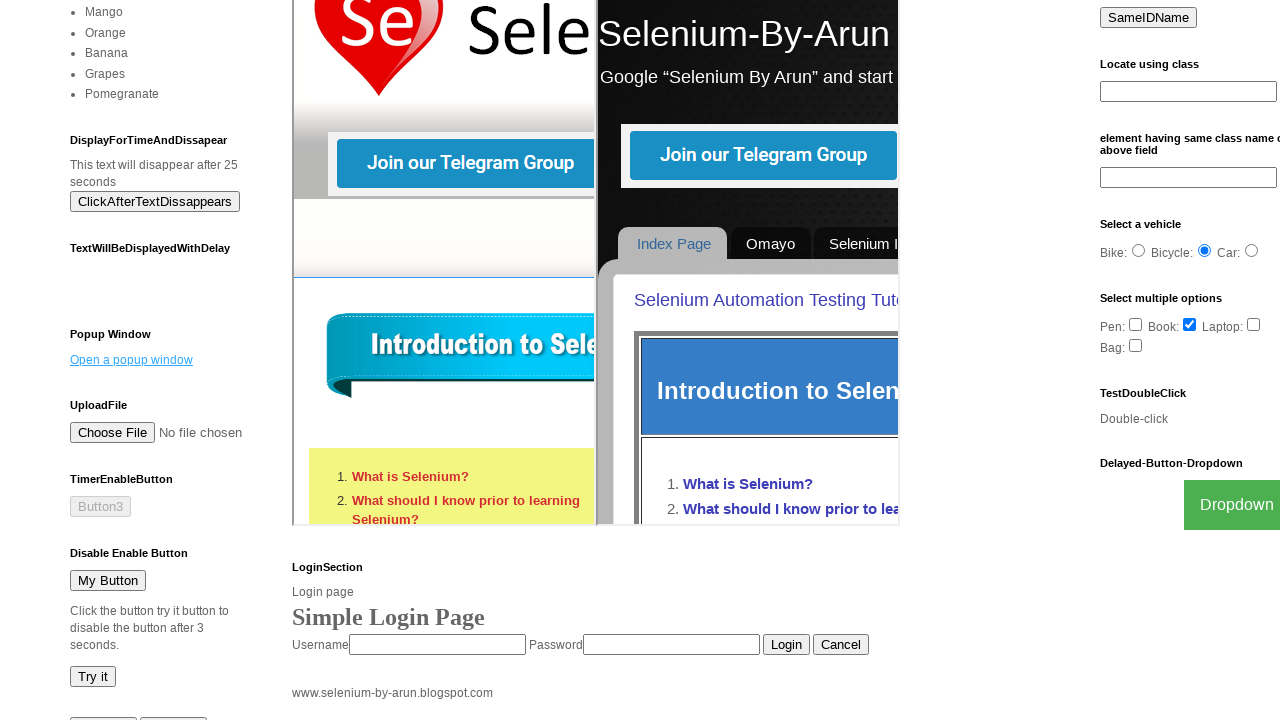

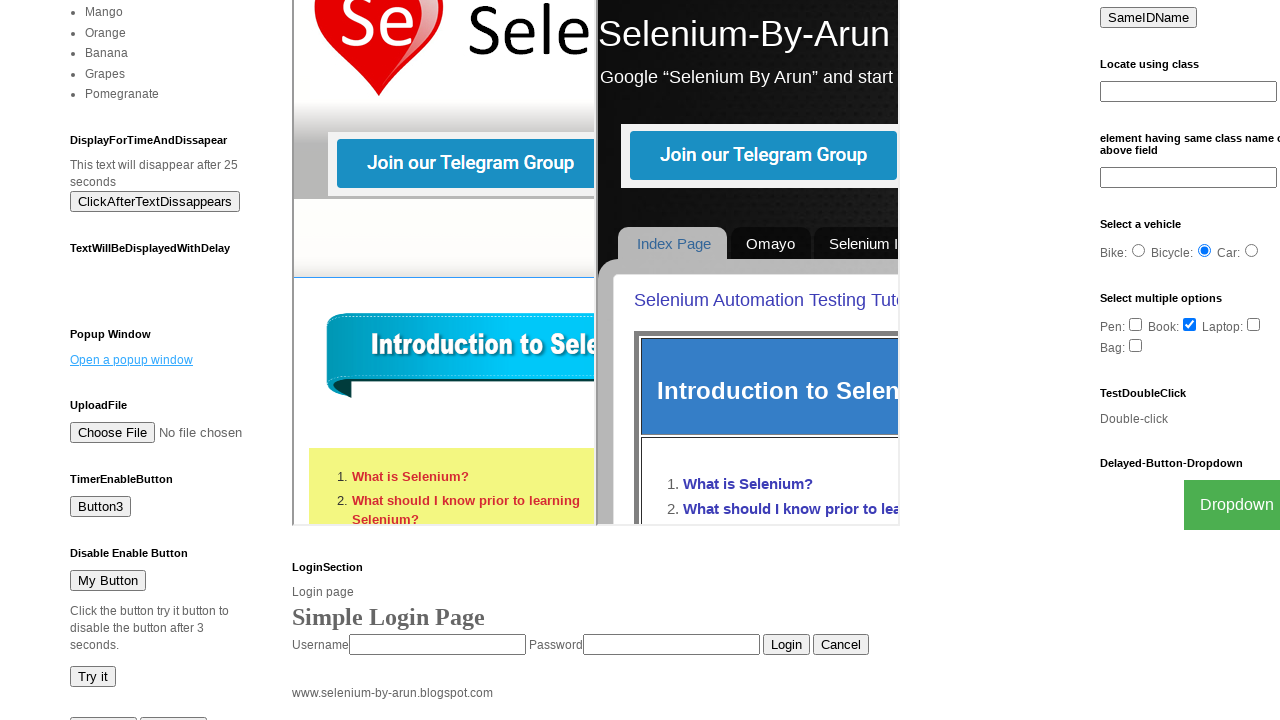